Tests different click types including double click, right click, and regular left click on buttons, verifying appropriate messages appear for each.

Starting URL: https://demoqa.com/

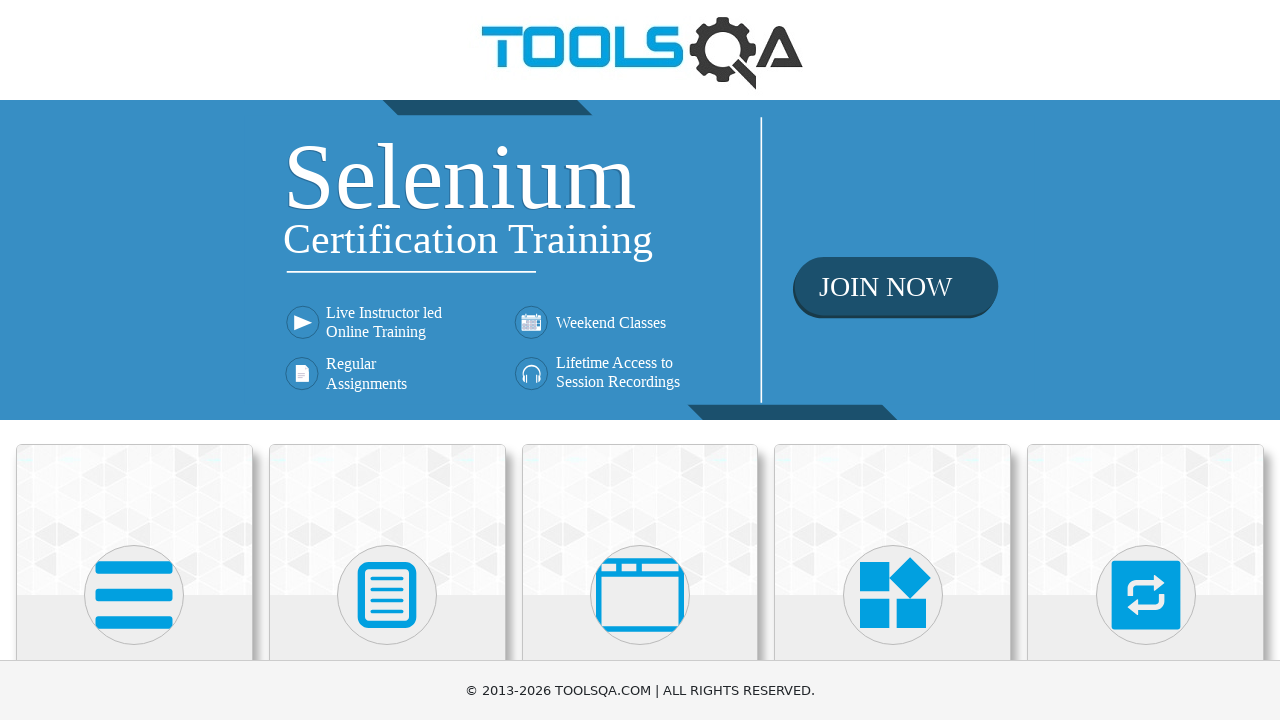

Clicked on Elements card at (134, 520) on xpath=//div[contains(@class, 'top-card') and .//h5[text()='Elements']]
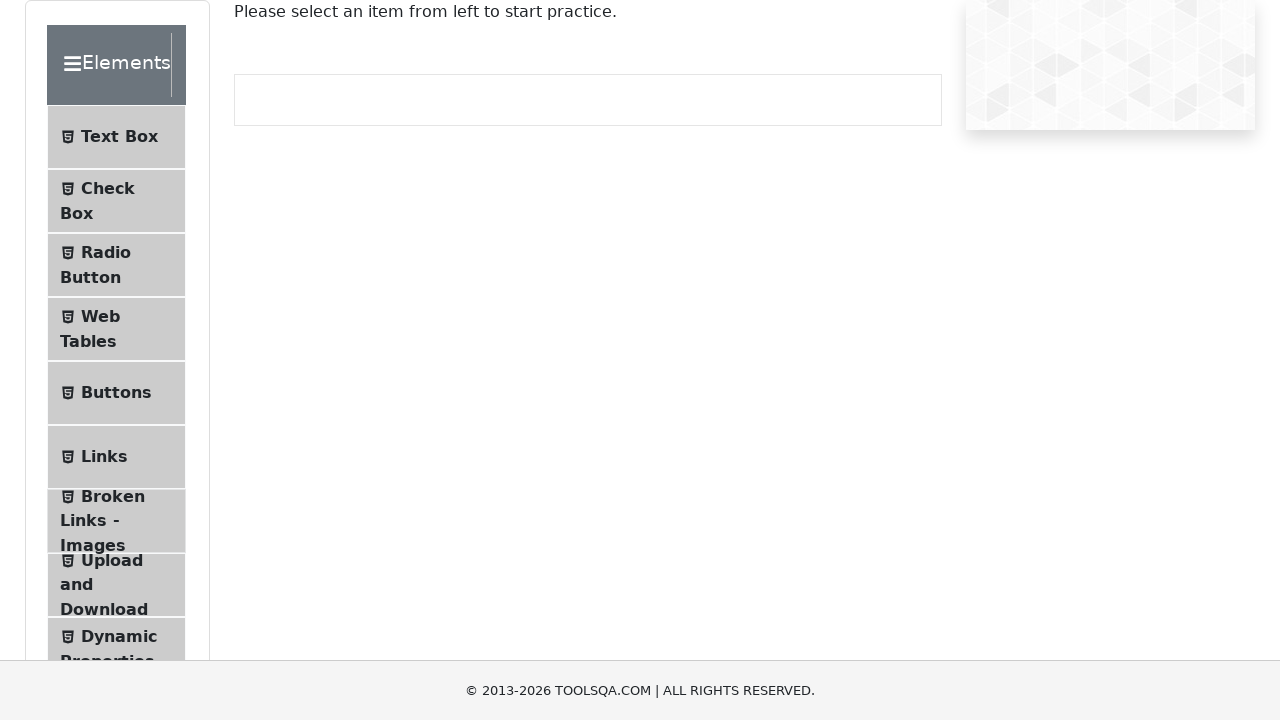

Clicked on Buttons in left navigation panel at (116, 393) on xpath=//li[contains(@class, 'btn-light') and .//span[text()='Buttons']]
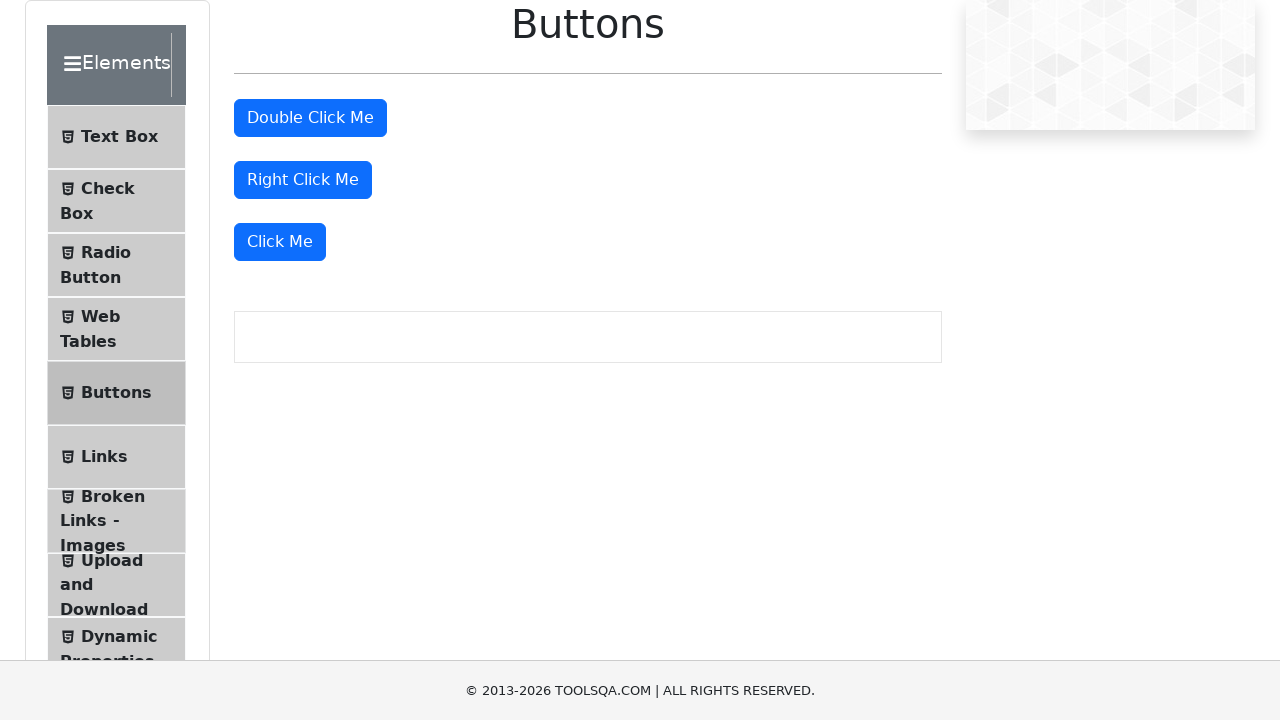

Double clicked the Double Click button at (310, 118) on #doubleClickBtn
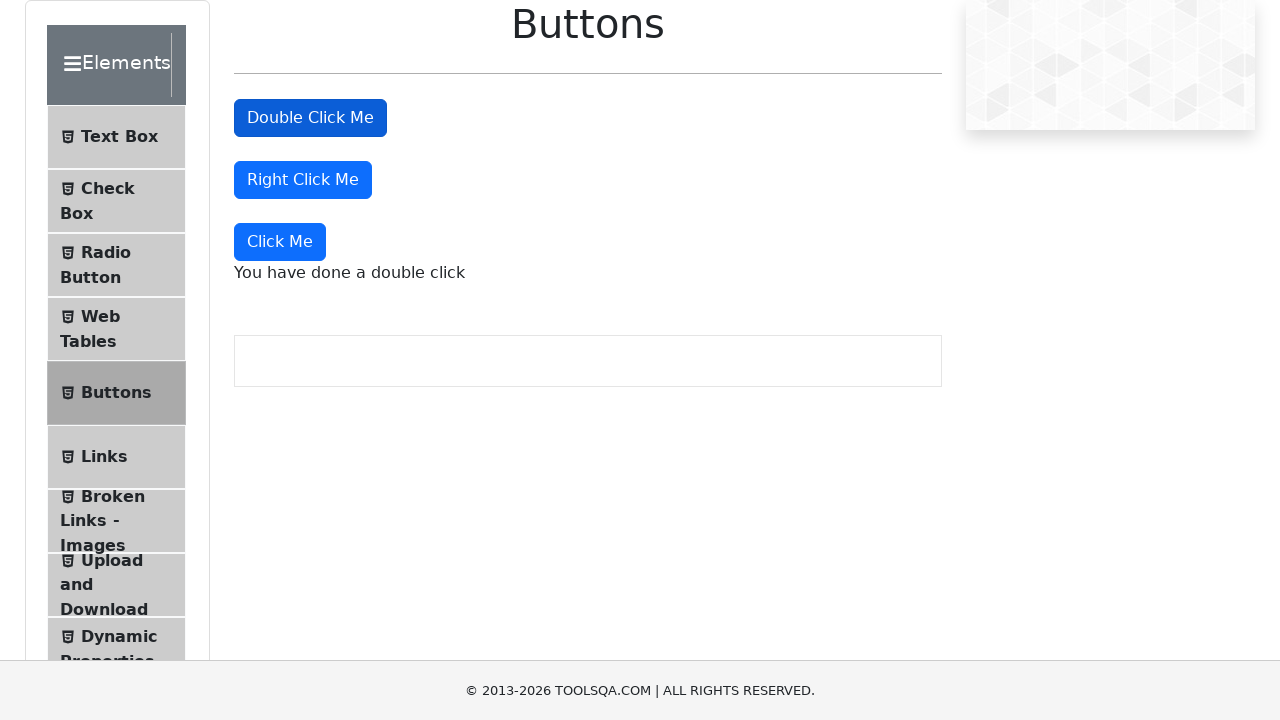

Verified double click message appeared
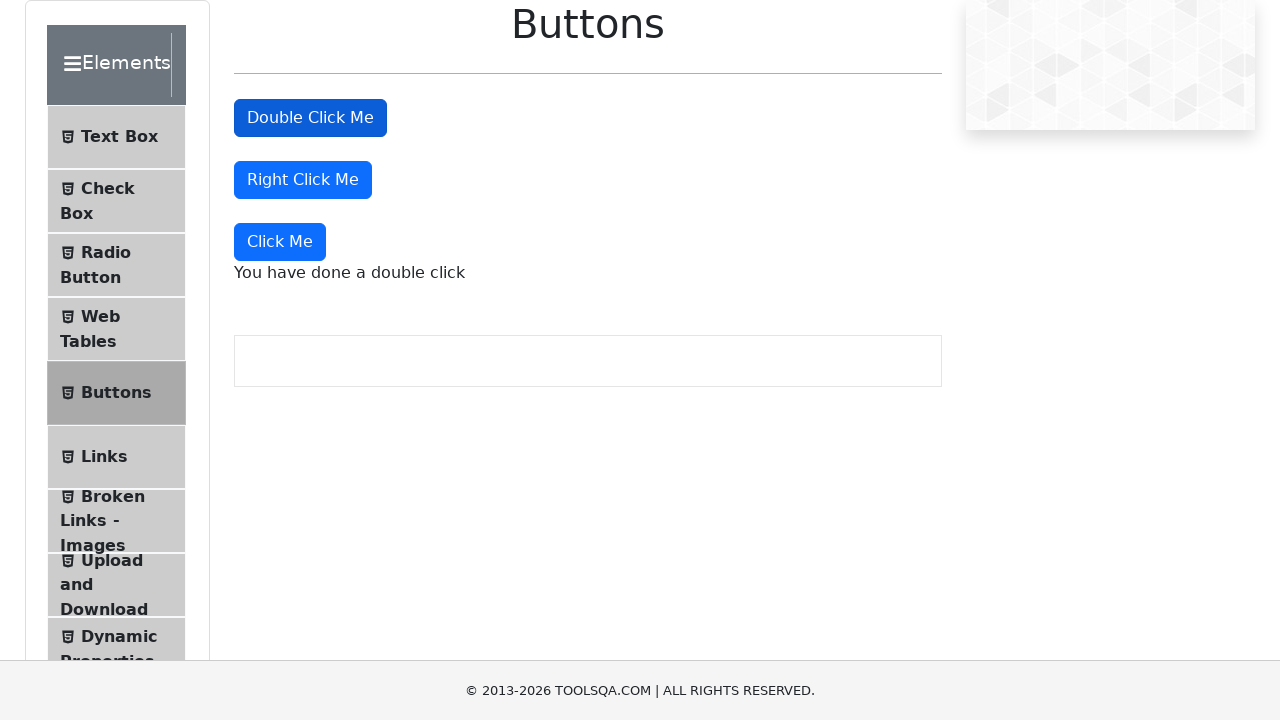

Right clicked the Right Click button at (303, 180) on #rightClickBtn
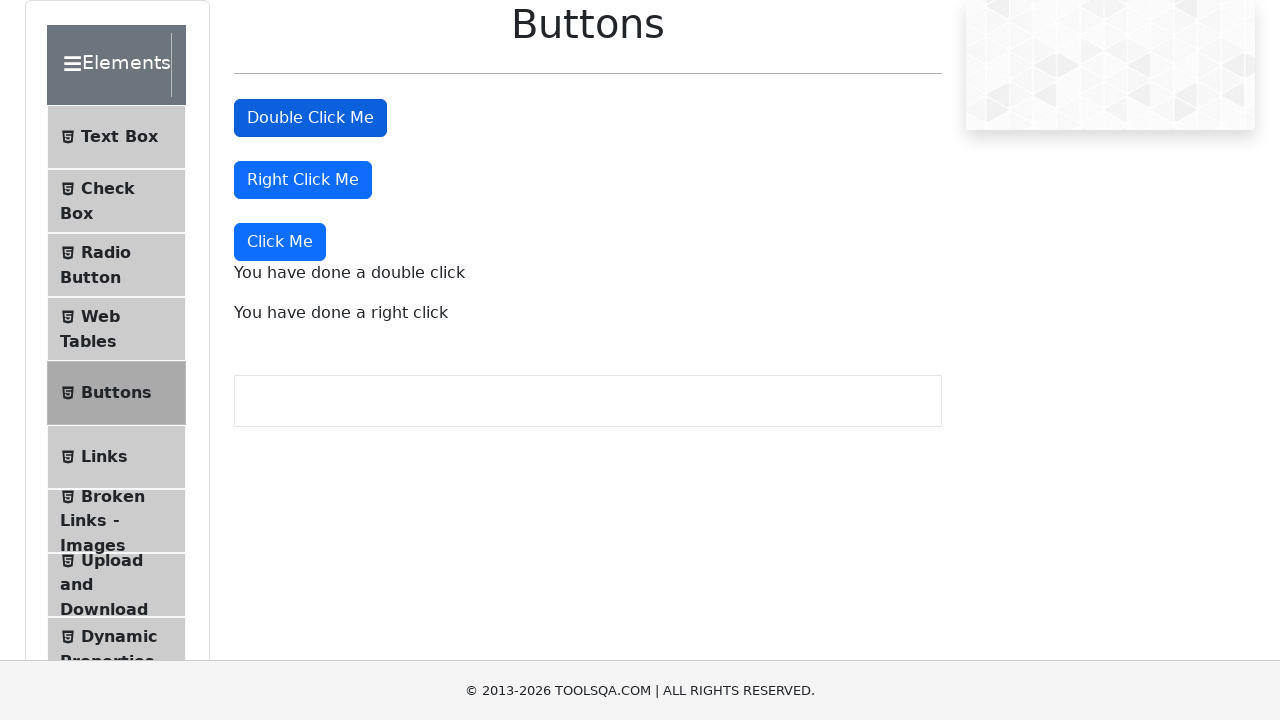

Verified right click message appeared
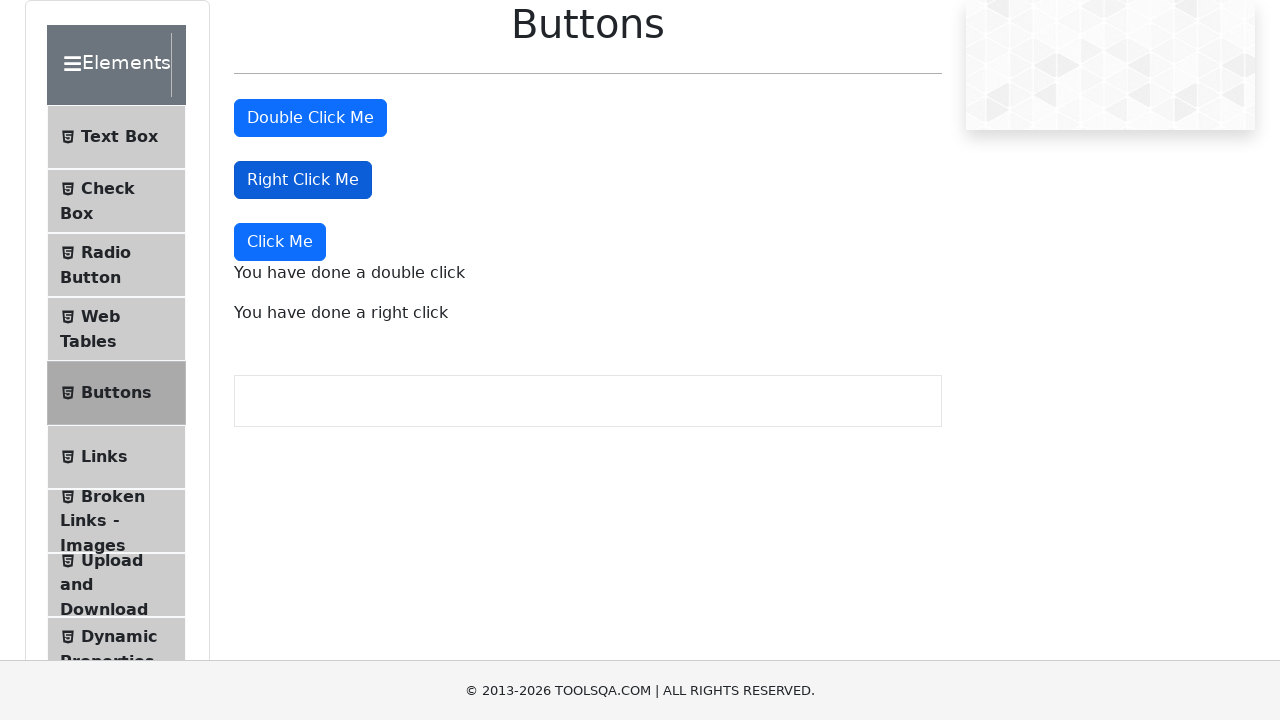

Left clicked the Click Me button at (280, 242) on button[class='btn btn-primary']:text-is('Click Me')
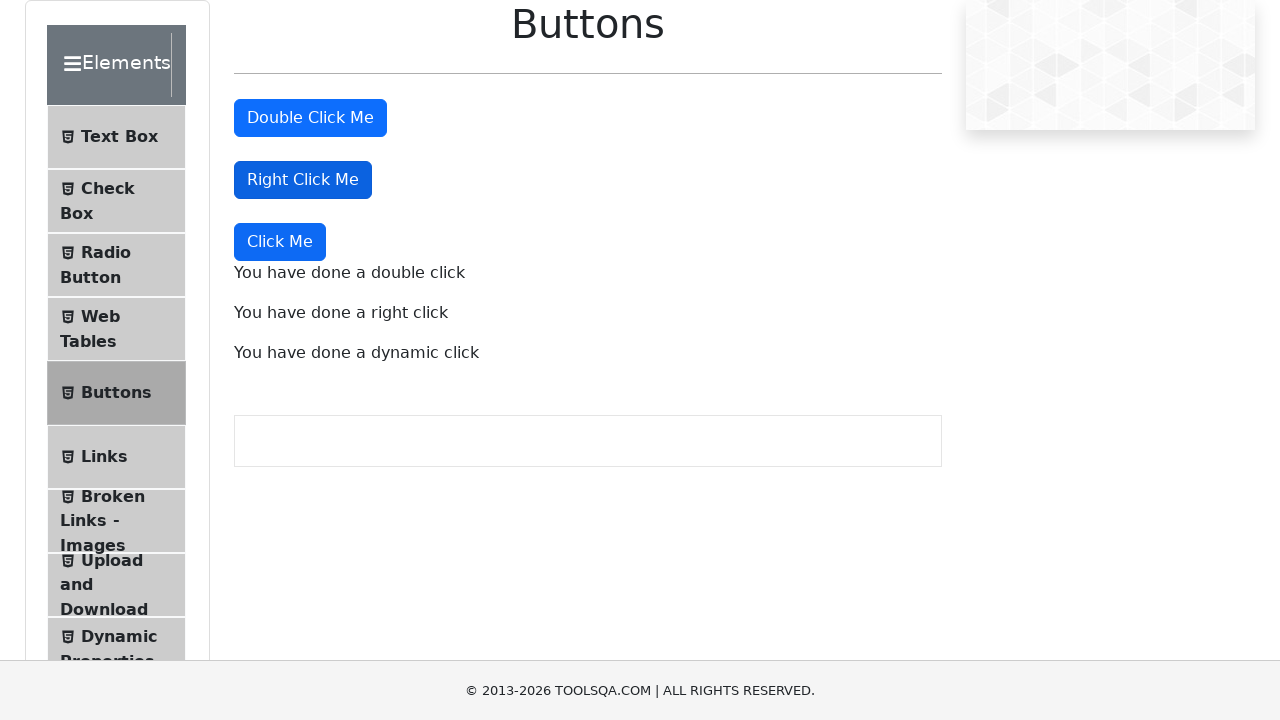

Verified dynamic click message appeared
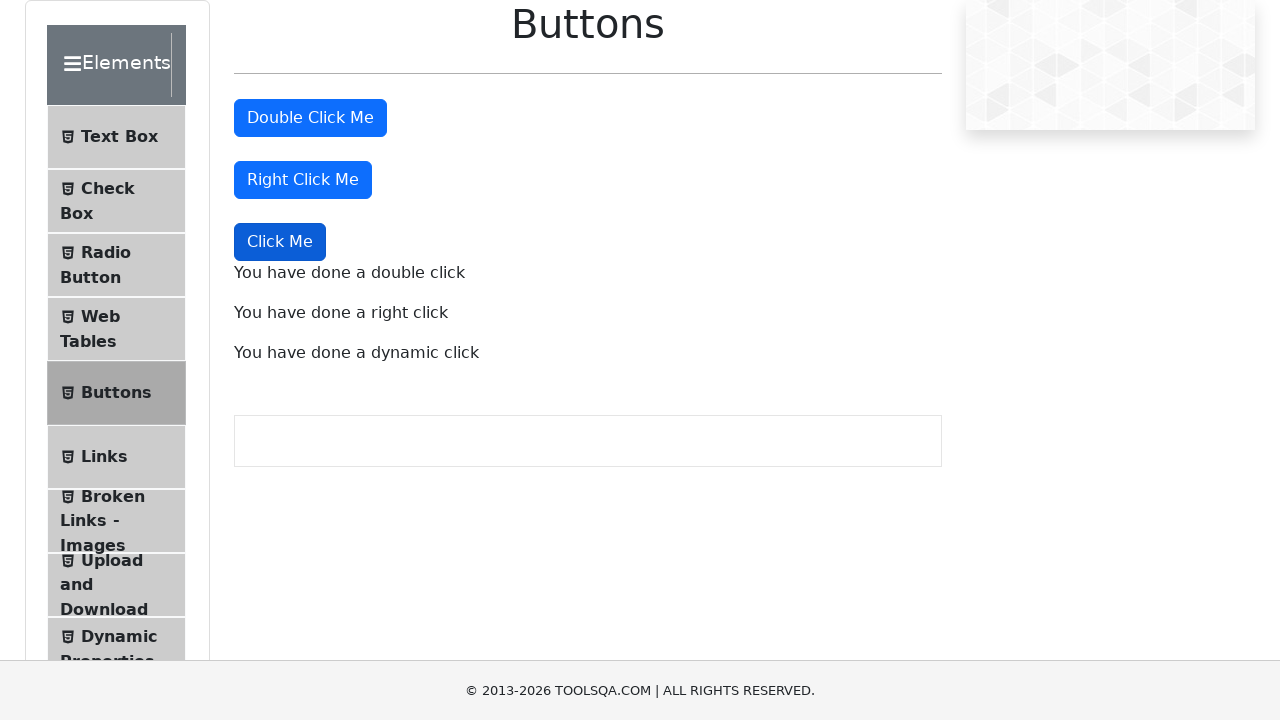

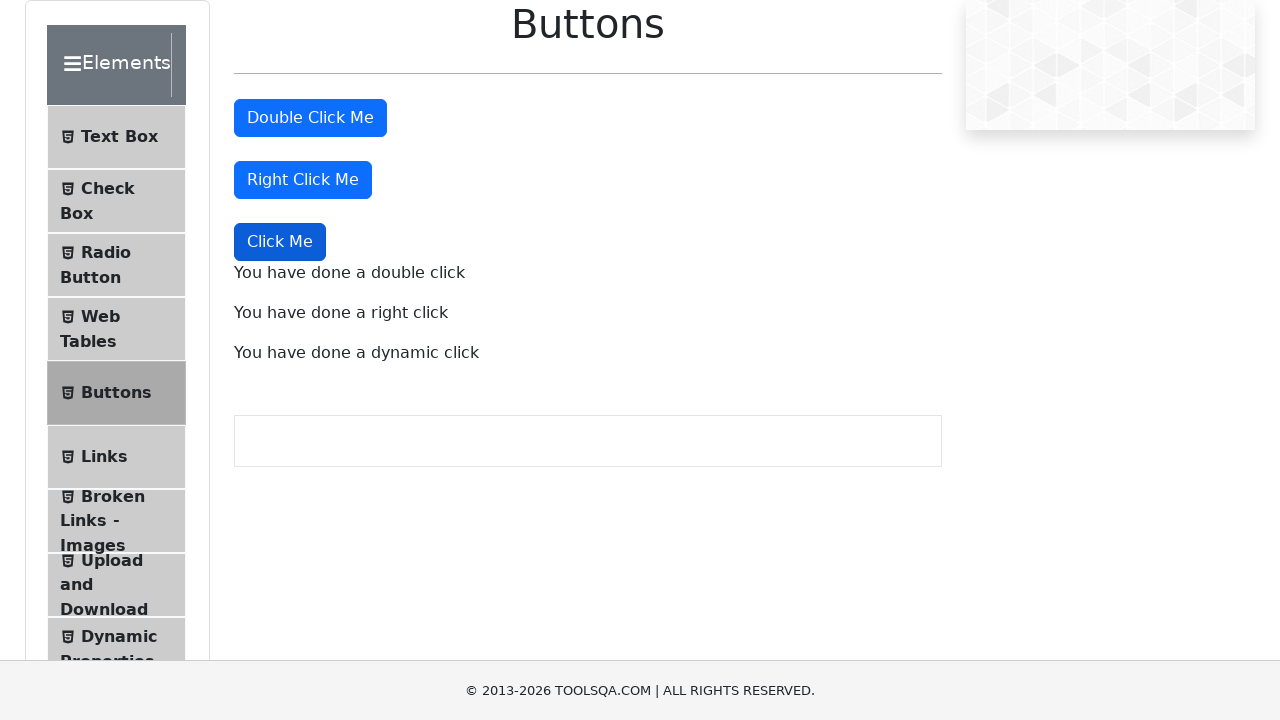